Verifies the Todo-app modal UI elements are visible and enabled, including modal title, input field, ADD button, search field, and empty task list message.

Starting URL: https://techglobal-training.com/frontend

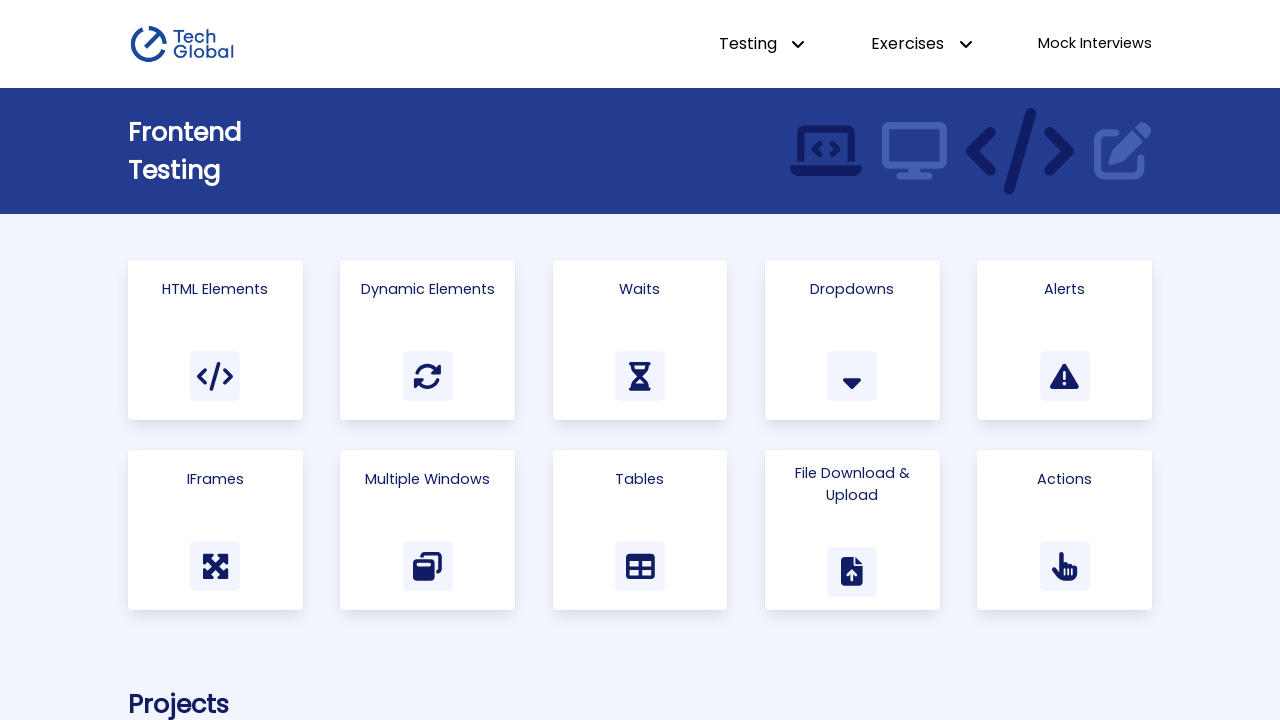

Clicked on Todo List link to navigate to the todo app at (911, 360) on internal:role=link[name="Todo List"i]
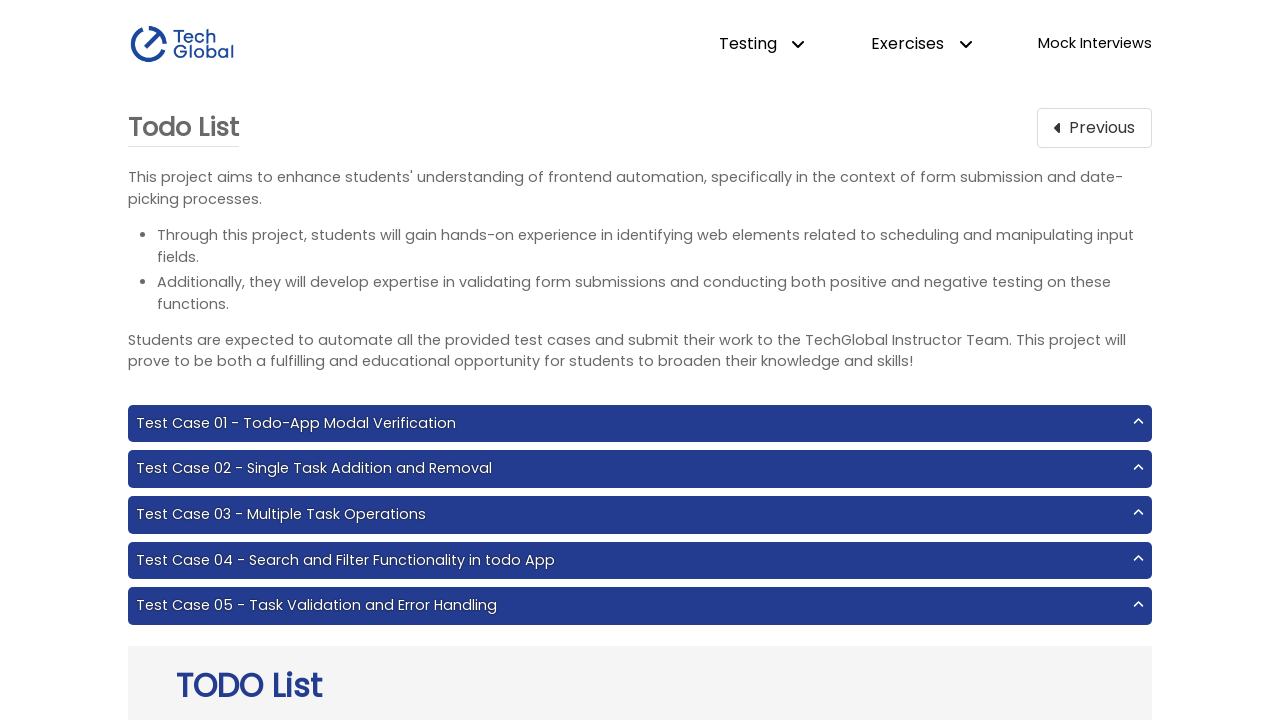

Modal title 'My Tasks' is now visible
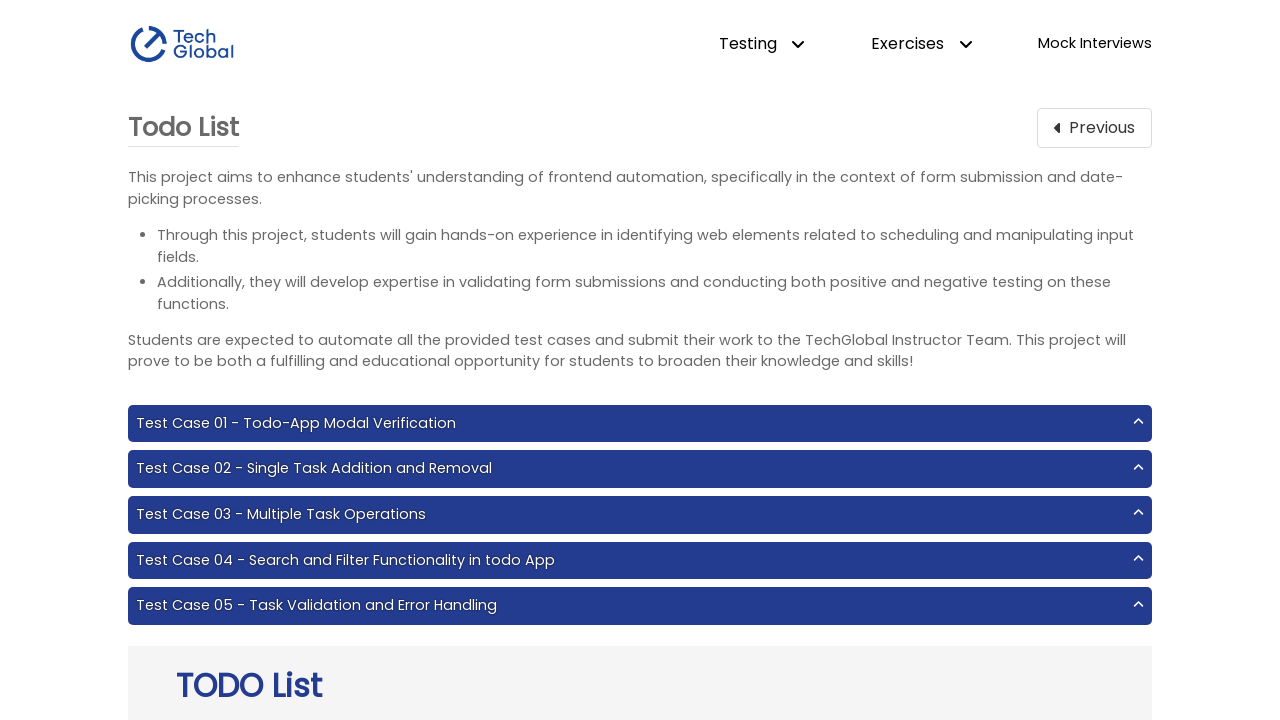

Input field for adding tasks is visible and enabled
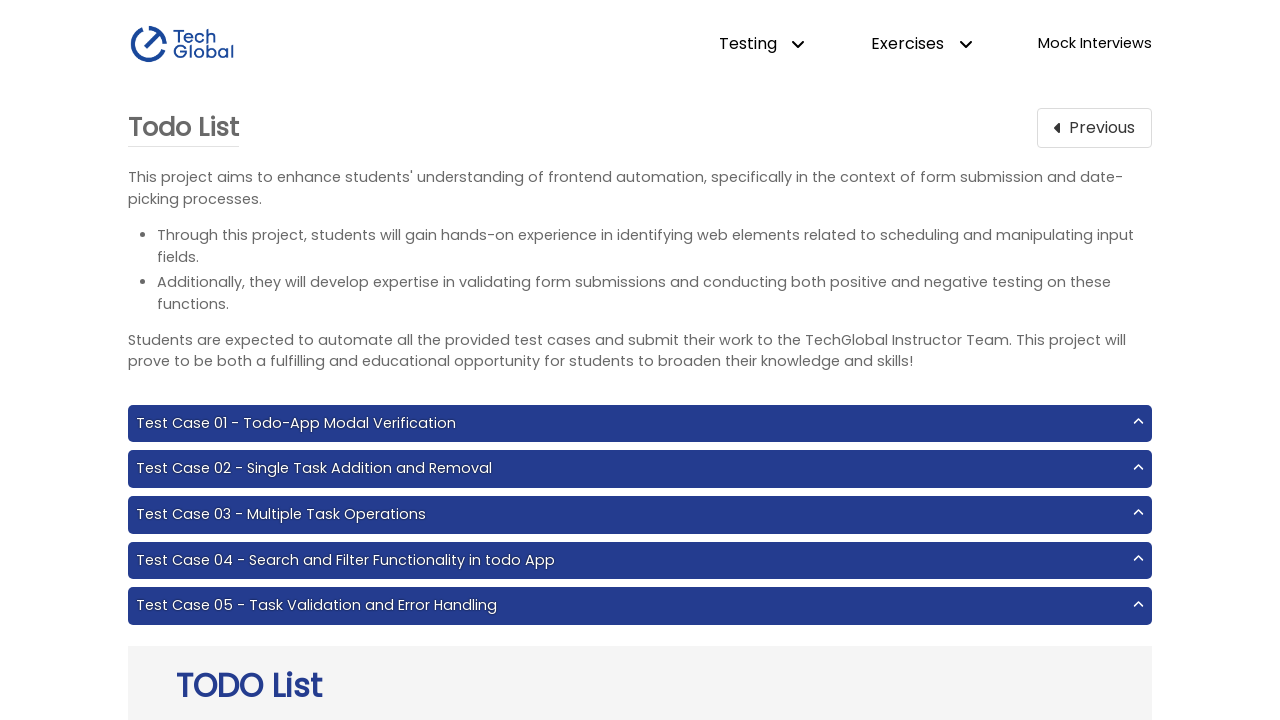

ADD button is visible and enabled
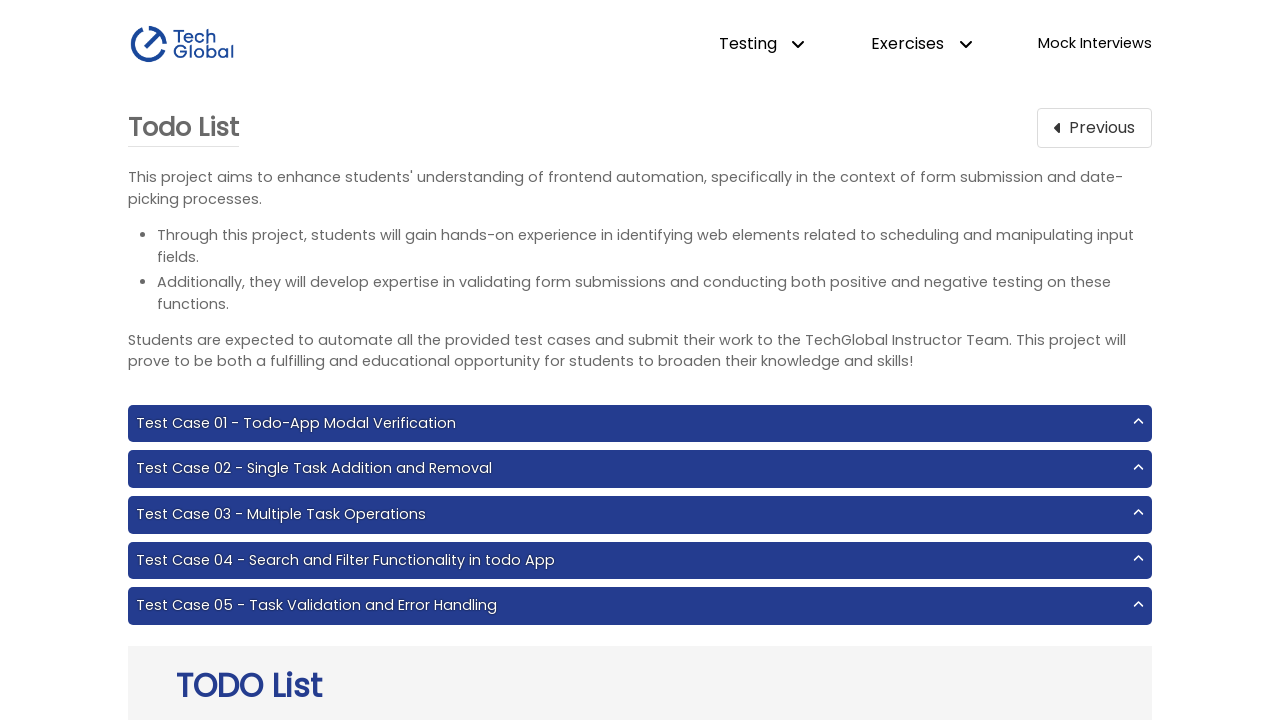

Search field is visible and enabled
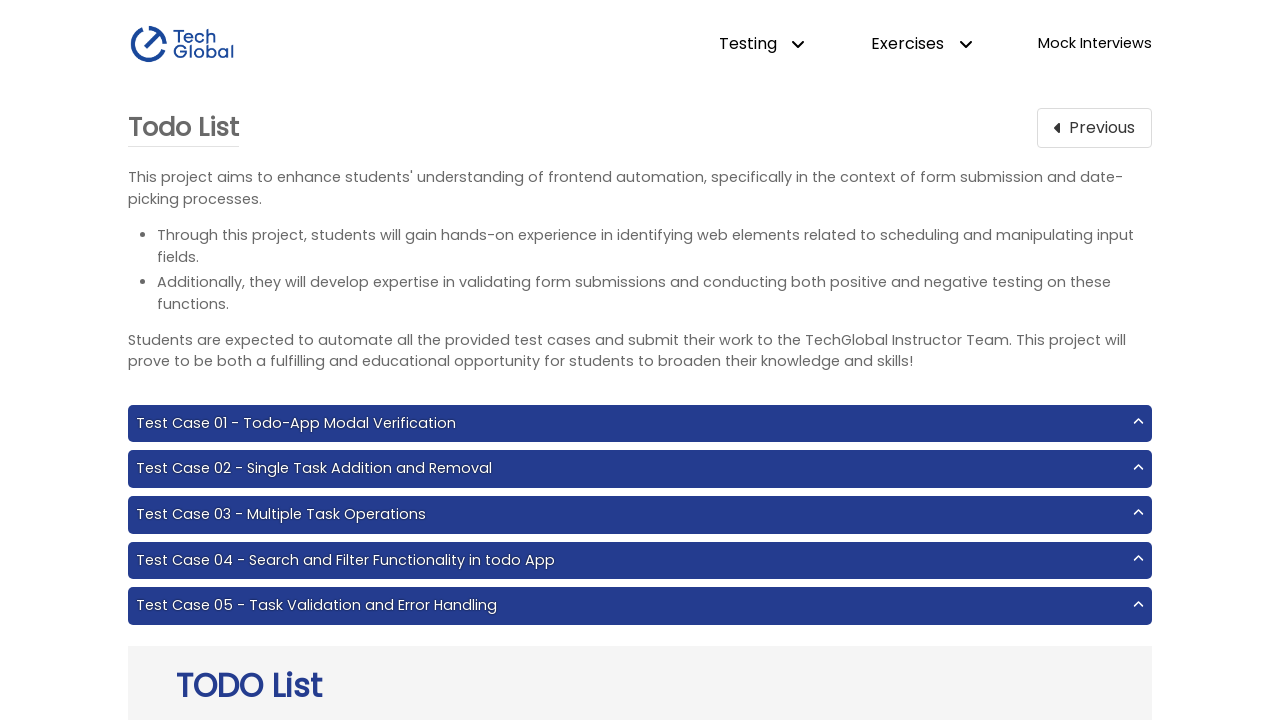

Empty task list message is visible
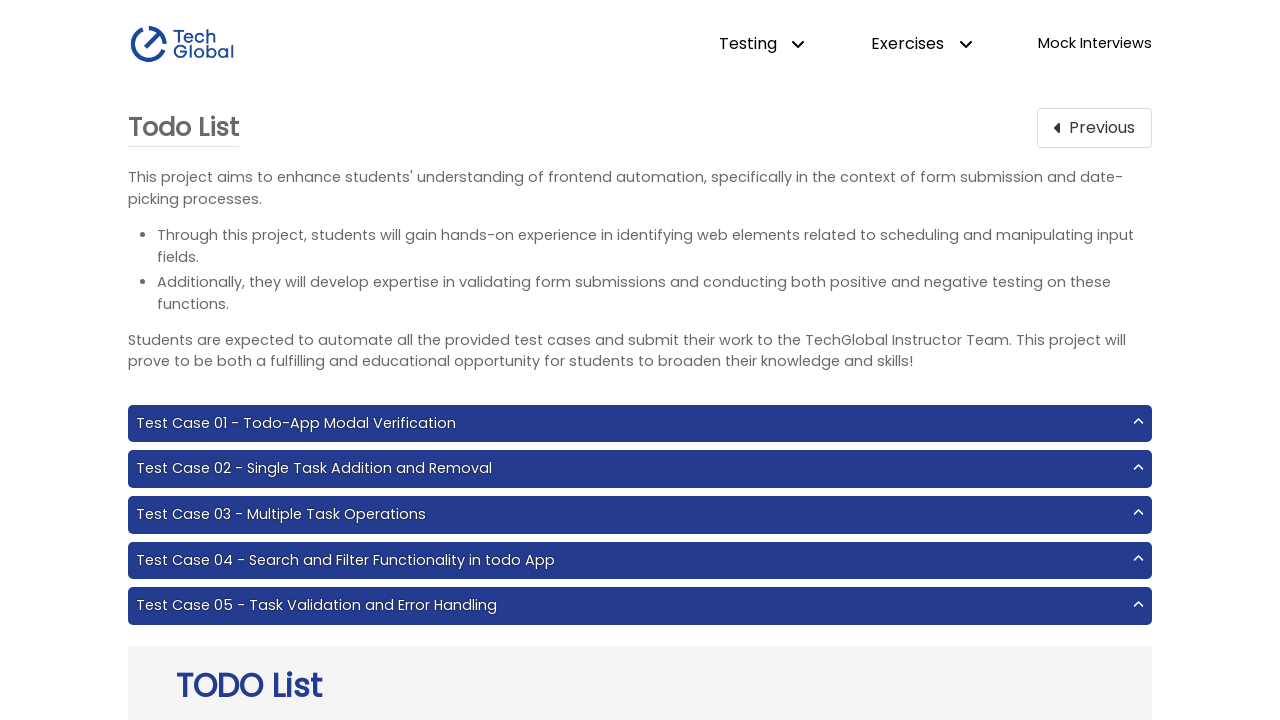

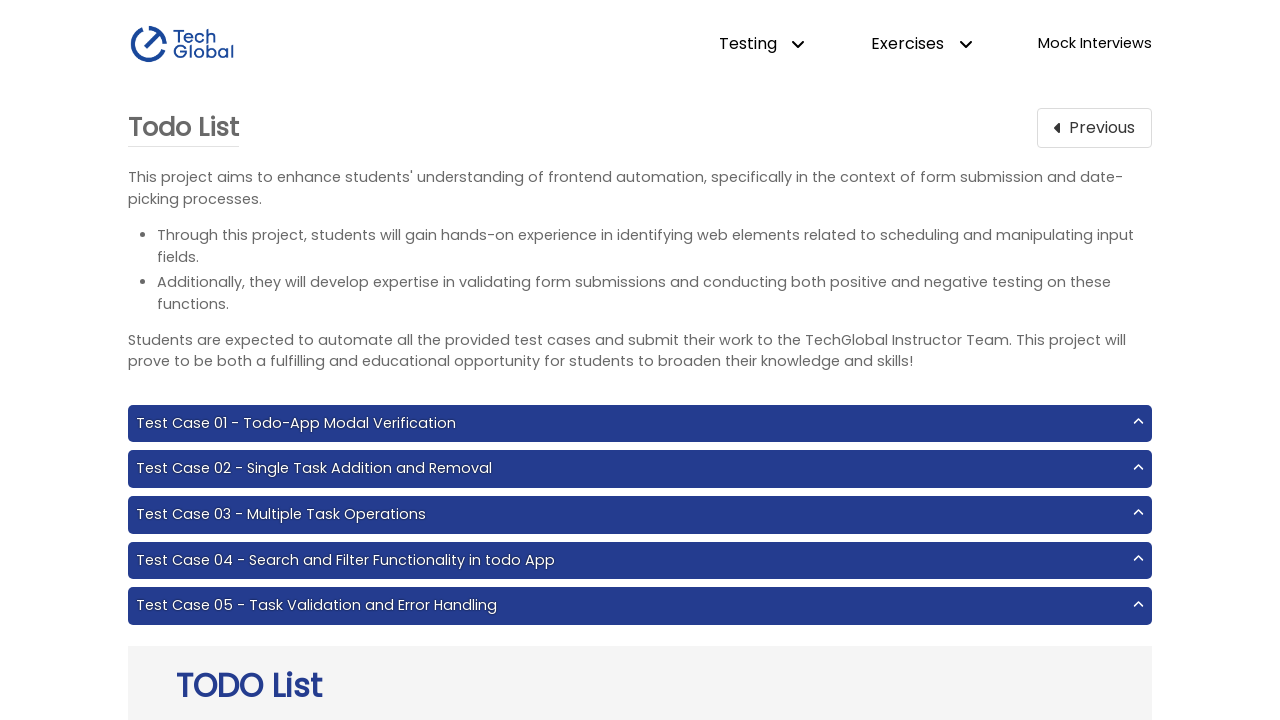